Navigates to the RedBus homepage and maximizes the browser window, then waits for the page to fully load.

Starting URL: https://www.redbus.in/

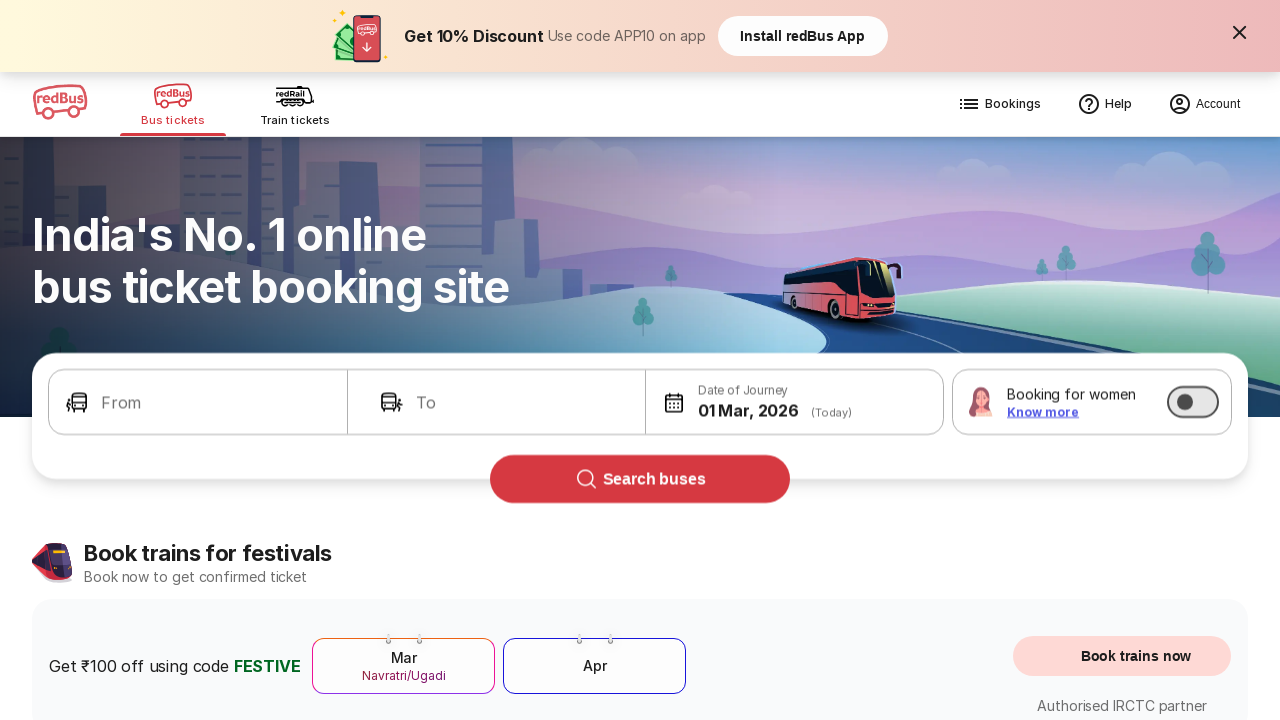

Waited for page to reach network idle state
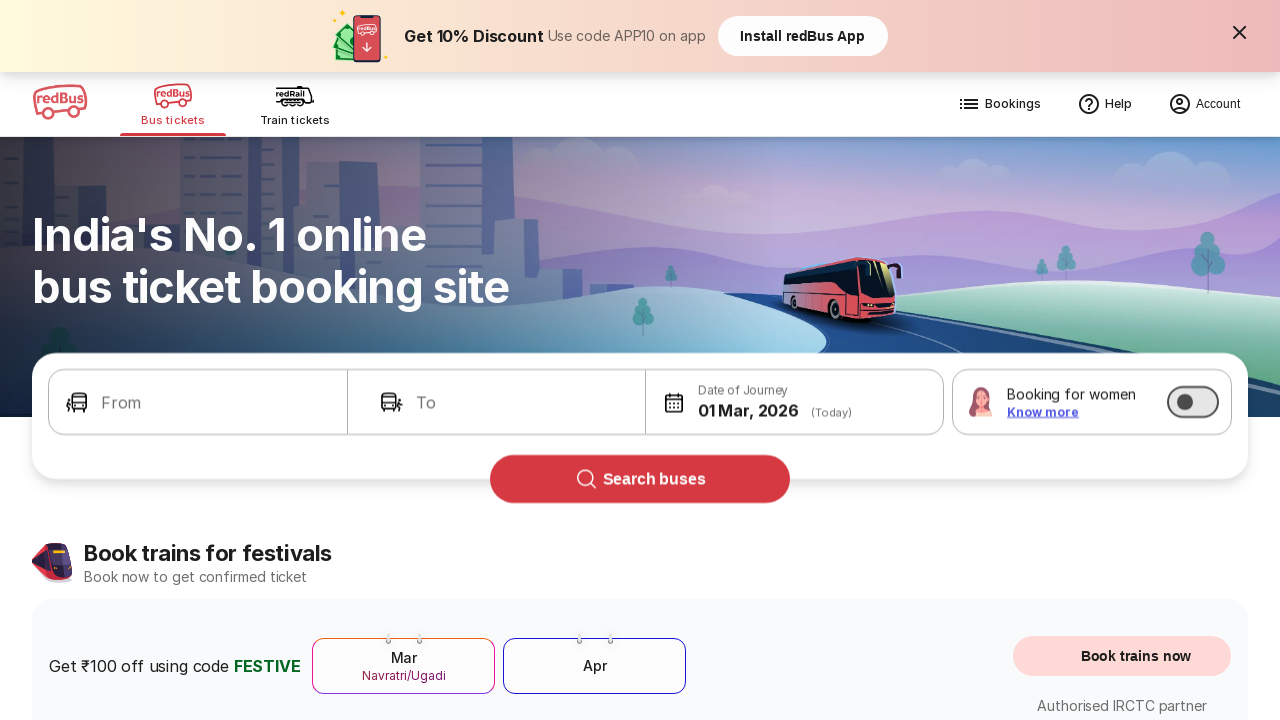

Verified page loaded by confirming body element is present
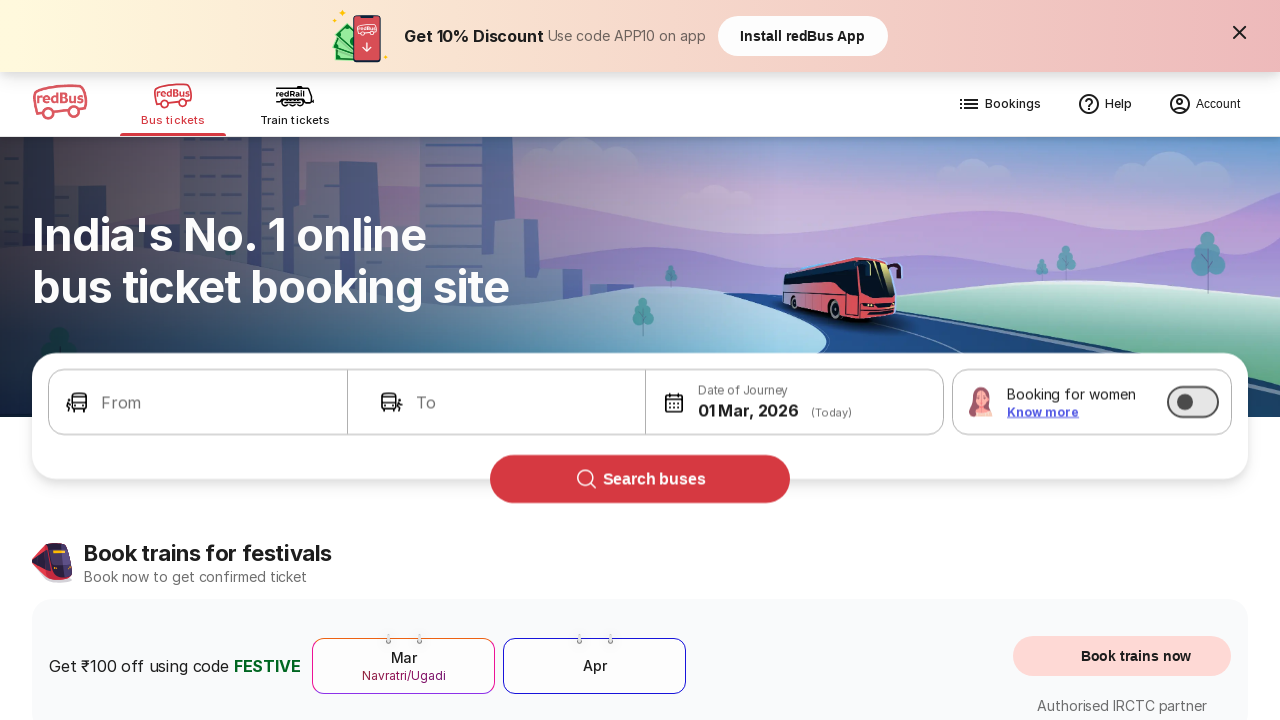

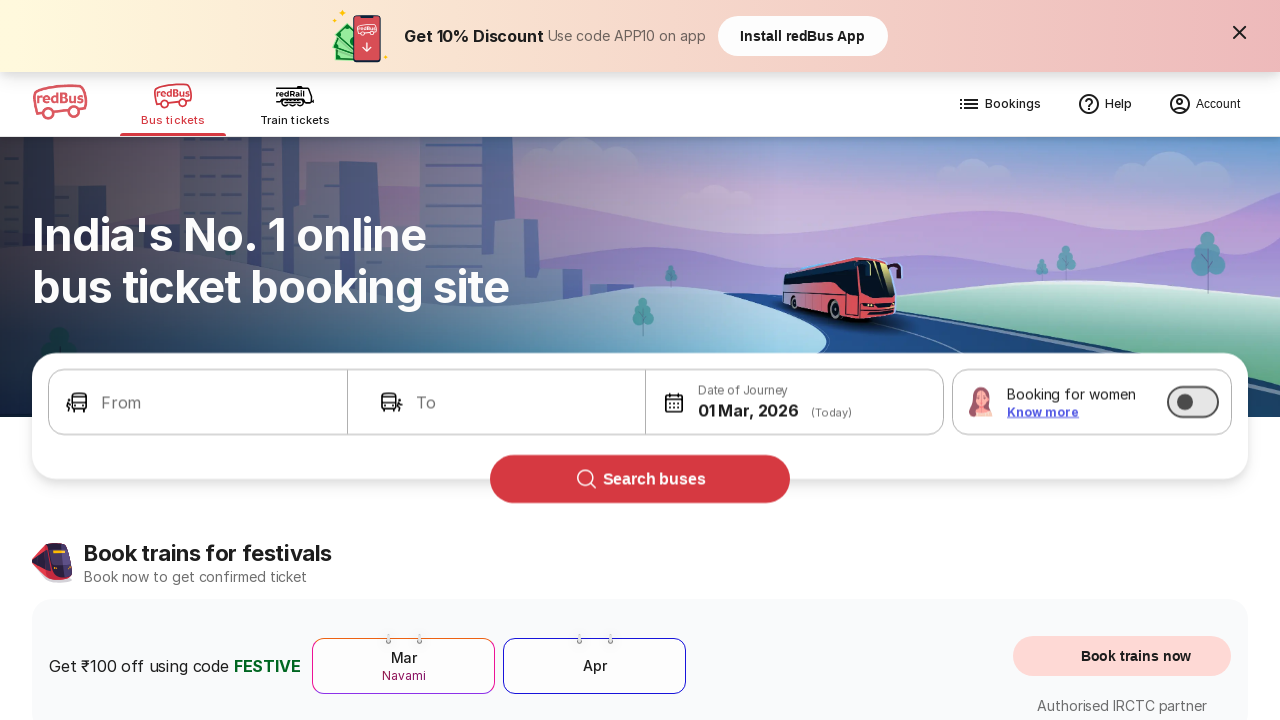